Tests hotel search functionality by entering a location (Warsaw), submitting the search form, and then filling an email field on the results/booking page.

Starting URL: https://hotel-testlab.coderslab.pl/en/

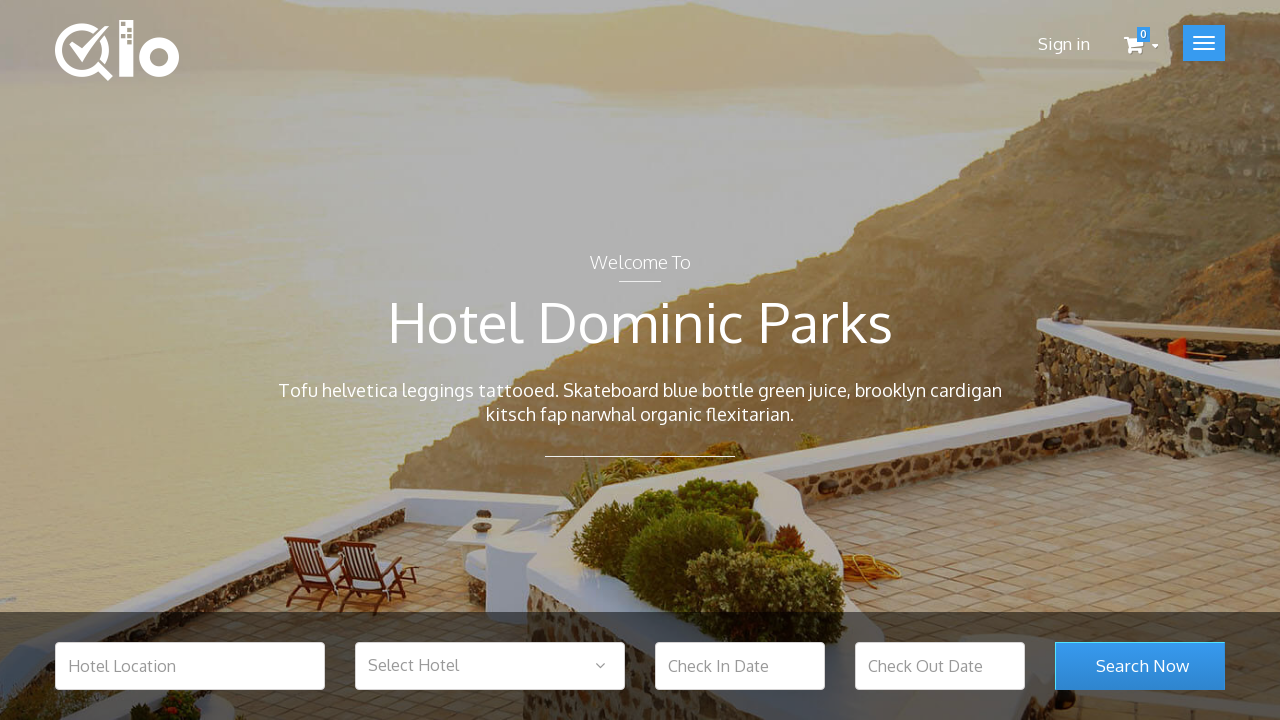

Filled hotel location search field with 'Warsaw' on input[name='hotel_location']
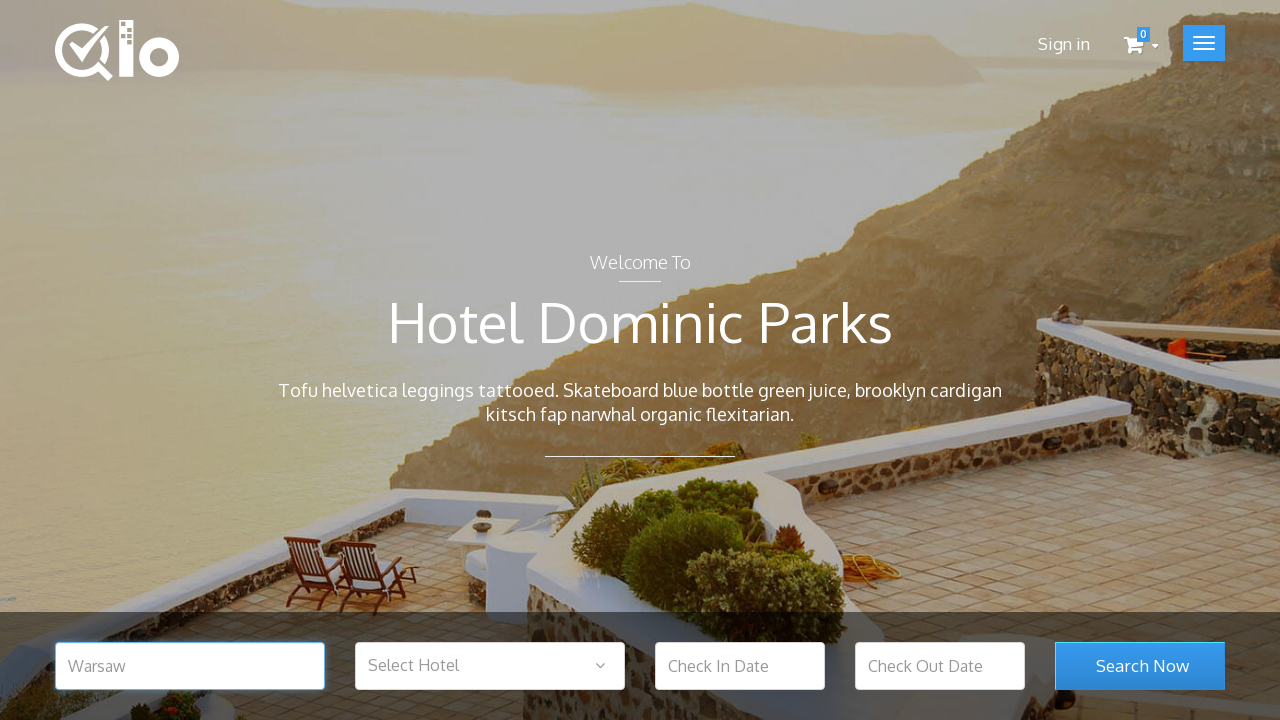

Submitted search form by pressing Enter on input[name='hotel_location']
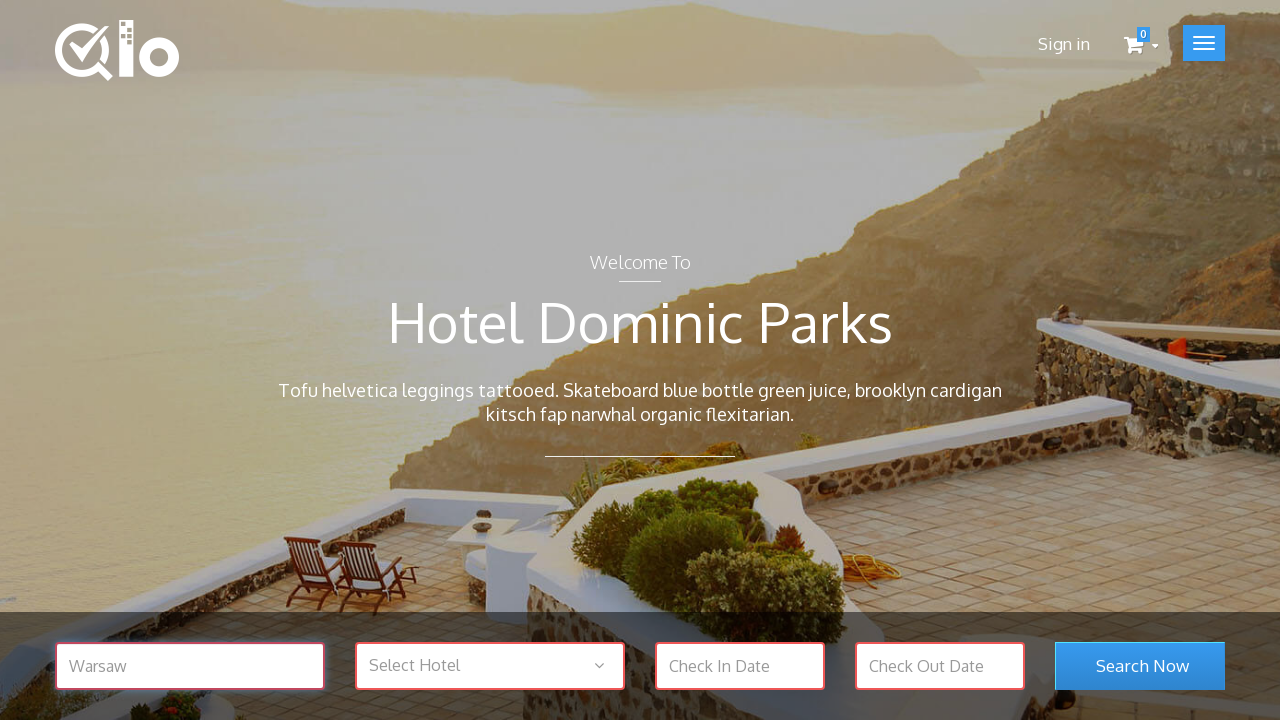

Results page loaded and email field appeared
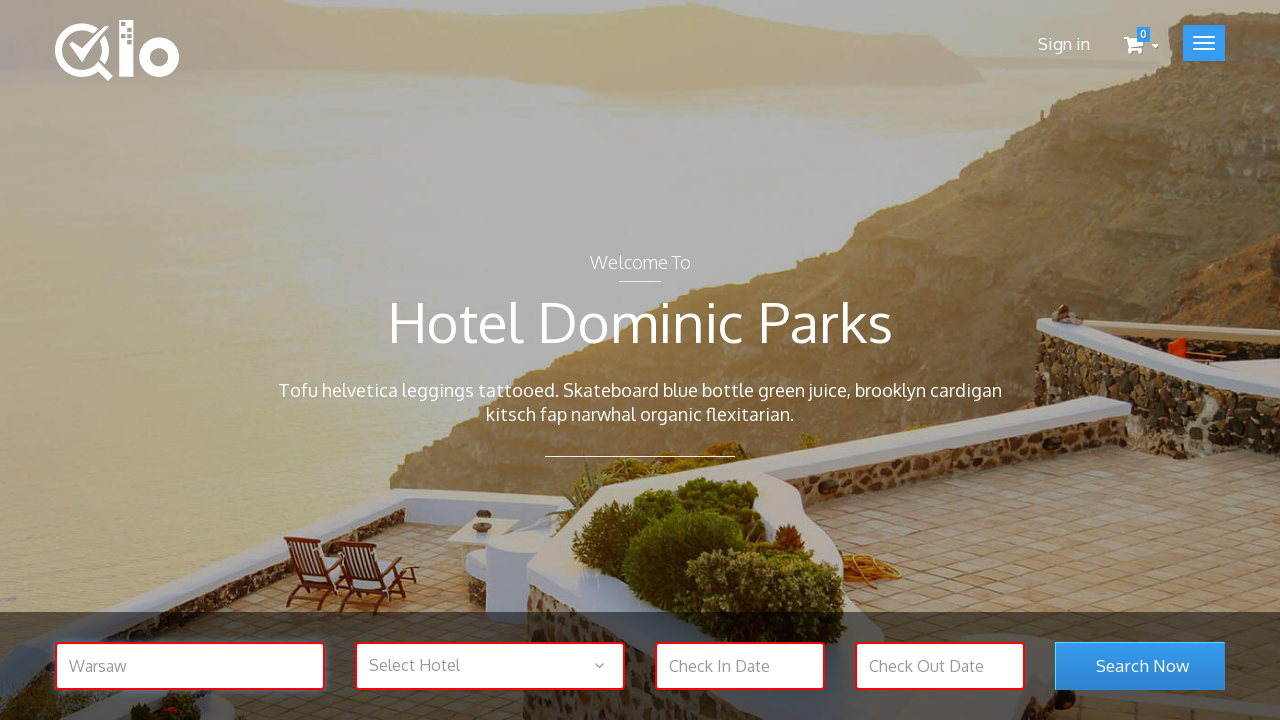

Filled email field with 'test@test.pl' on input[name='email']
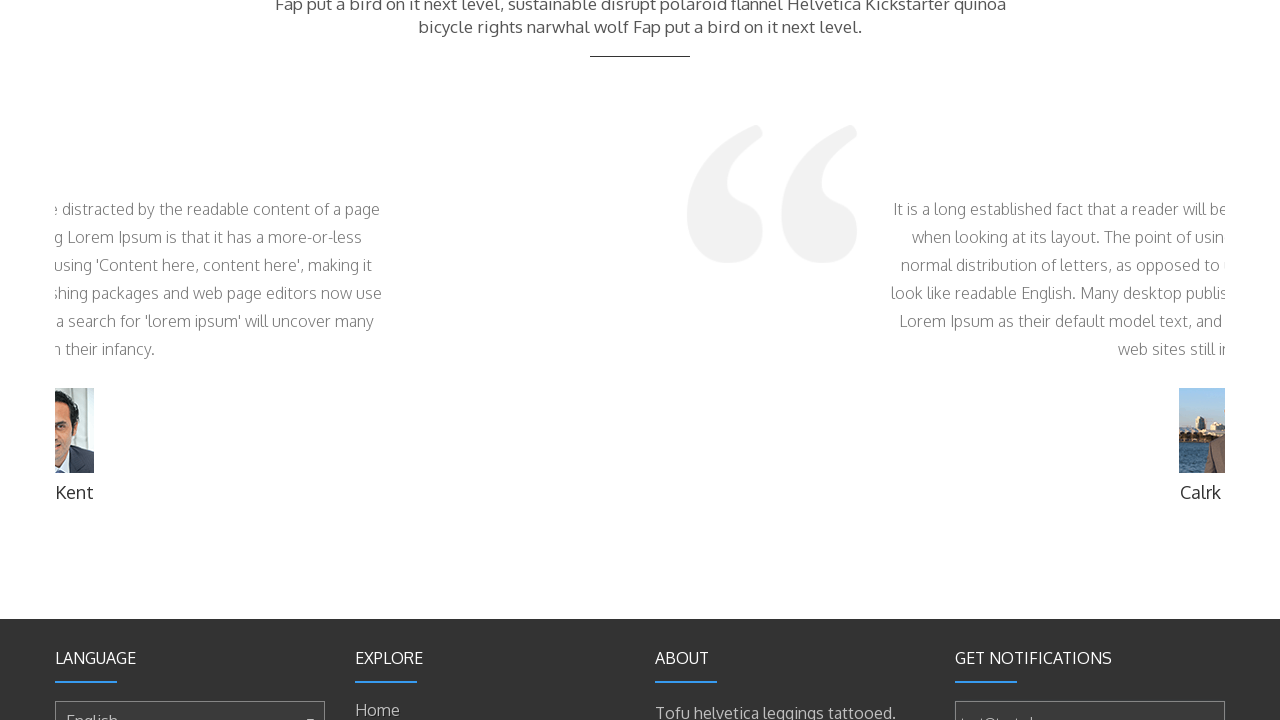

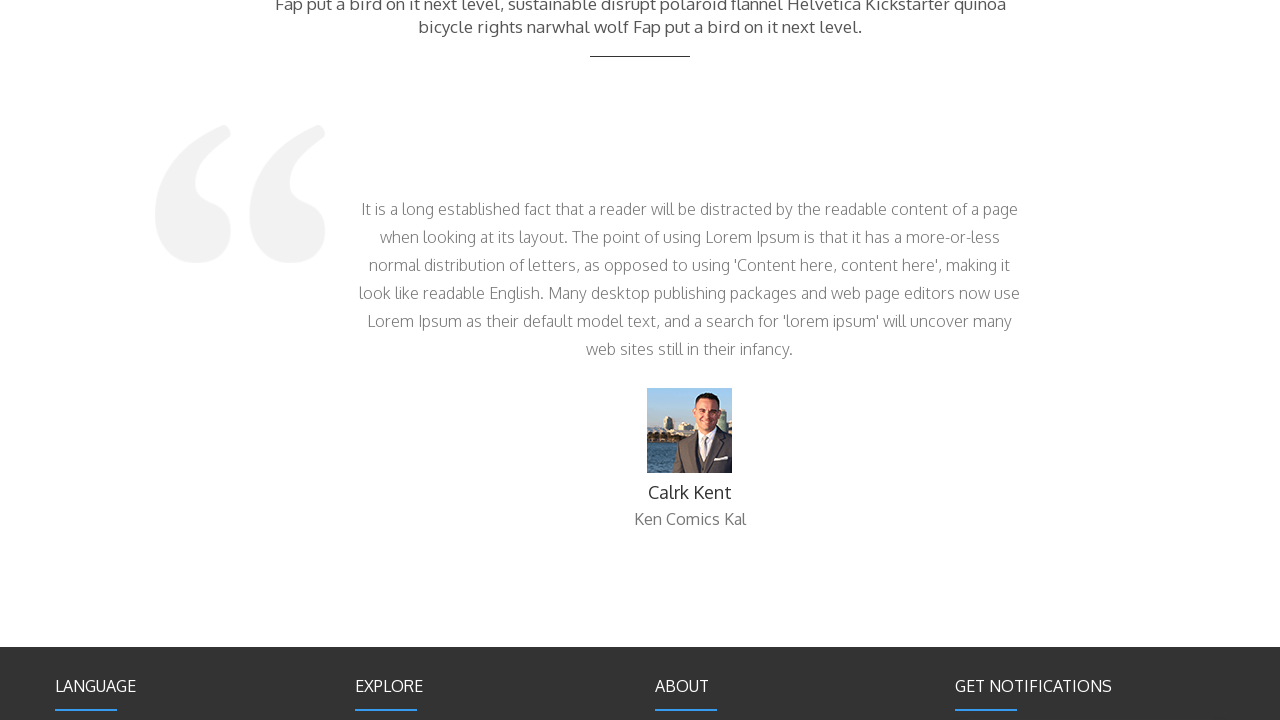